Tests iframe handling by switching between single and multiple nested frames, entering text in input fields within frames, and navigating to another page through an alert.

Starting URL: https://demo.automationtesting.in/Frames.html

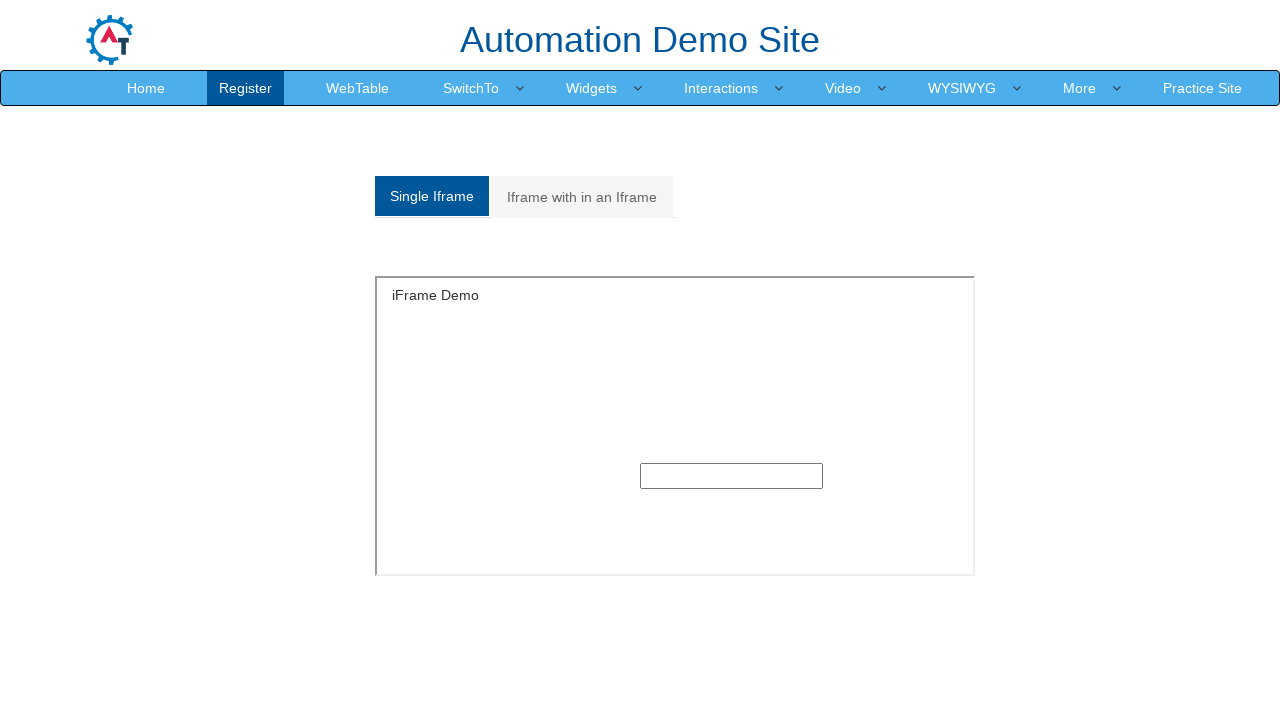

Switched to single frame and entered 'welcome' in text input on #singleframe >> internal:control=enter-frame >> input[type='text']
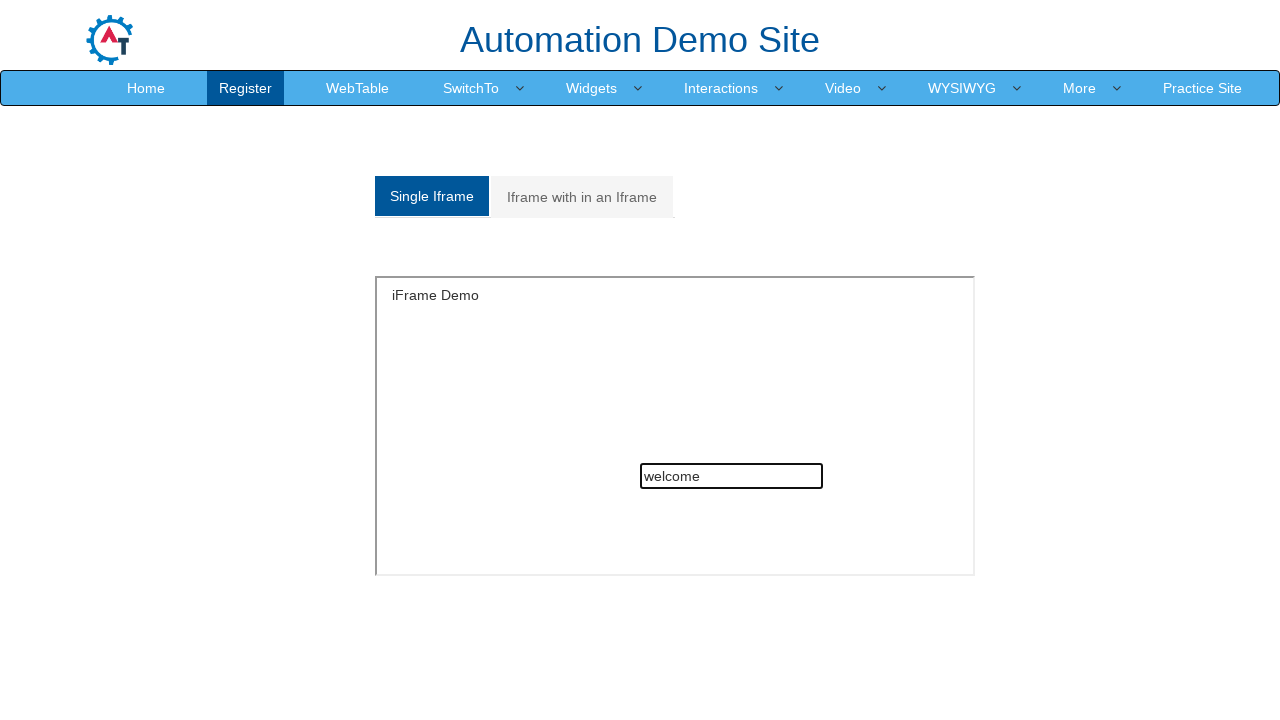

Clicked on Multiple frames tab at (582, 197) on a[href='#Multiple']
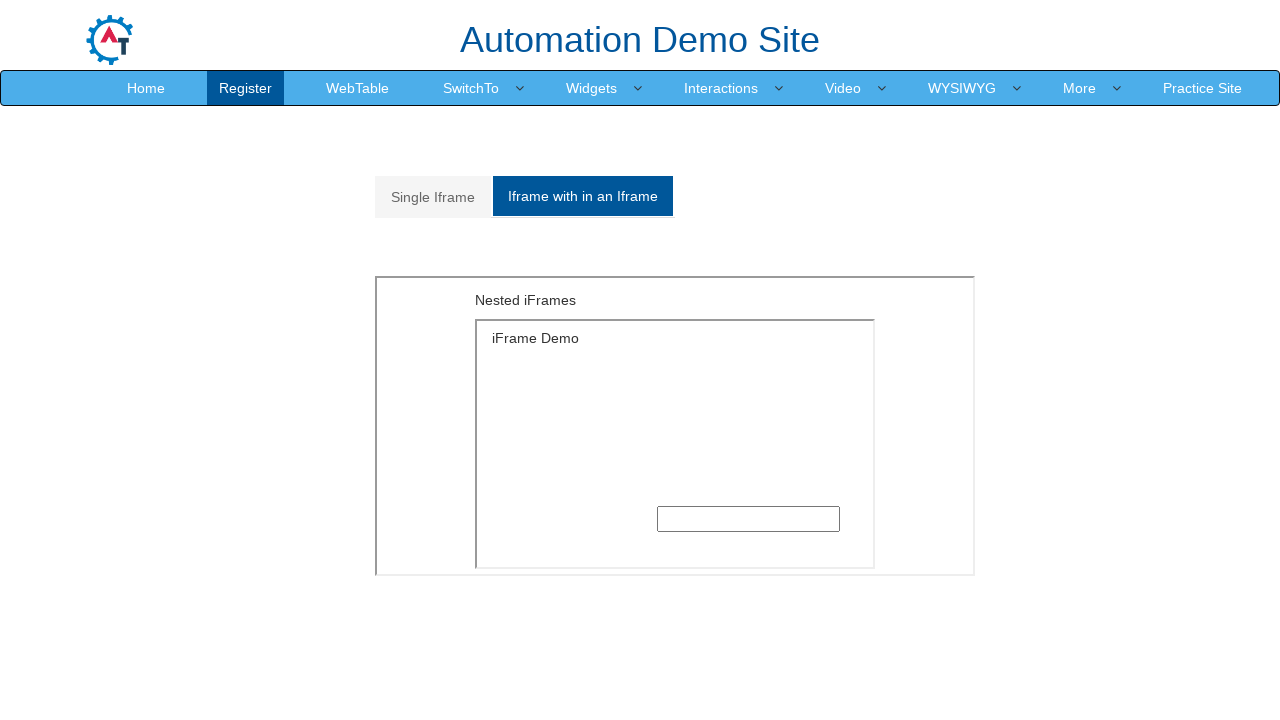

Located nested frames - outer frame and inner frame
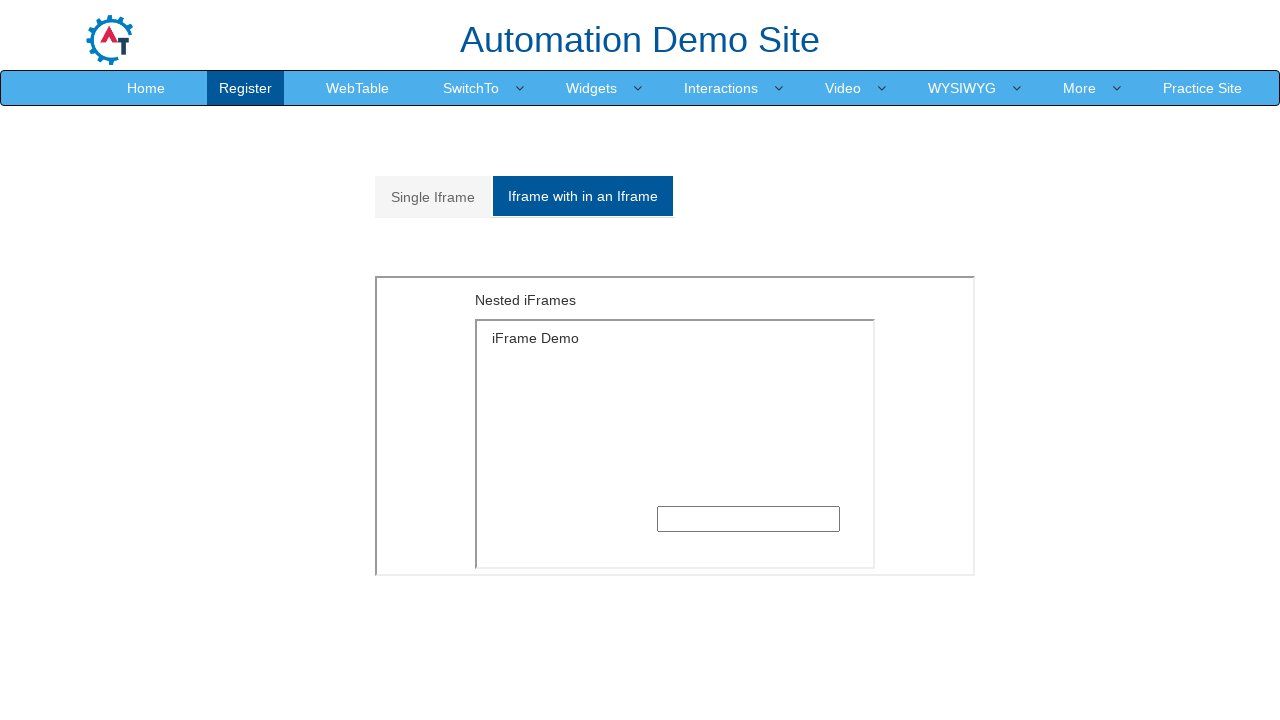

Entered 'Welcome Praba' in text input within nested frames on iframe[src='MultipleFrames.html'] >> internal:control=enter-frame >> iframe[src=
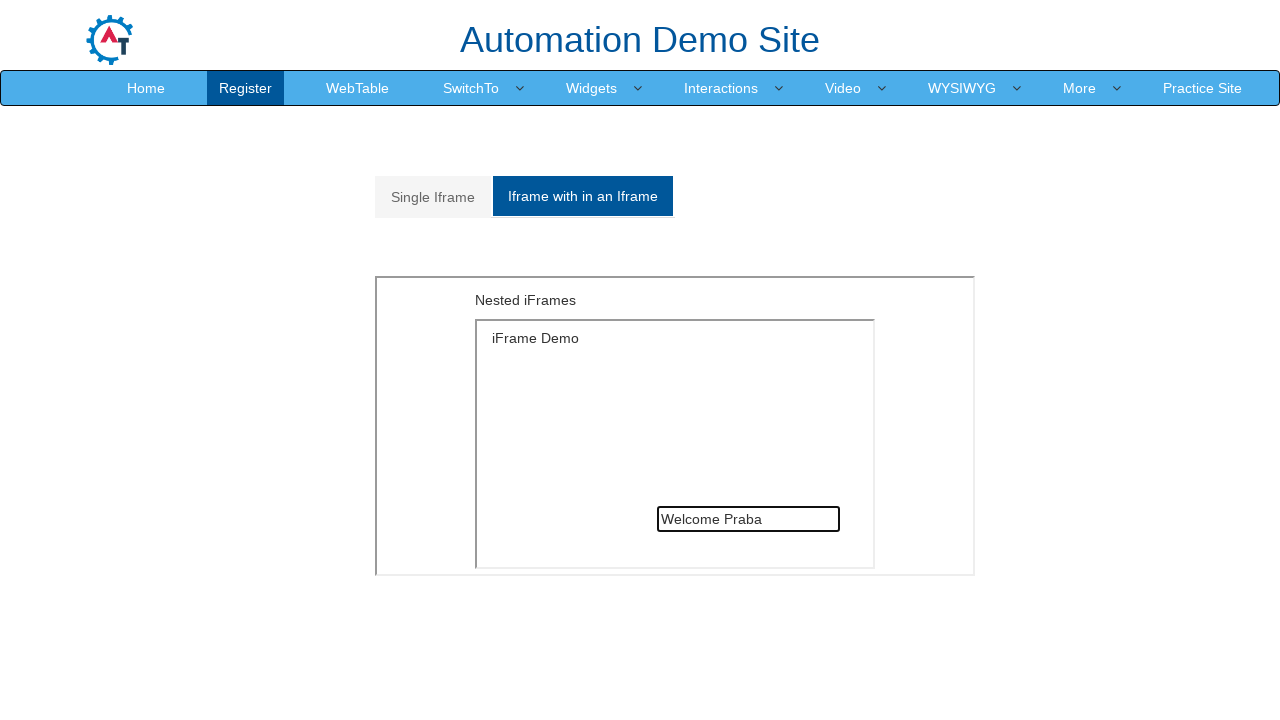

Clicked on WebTable link in main content at (358, 88) on a[href='WebTable.html']
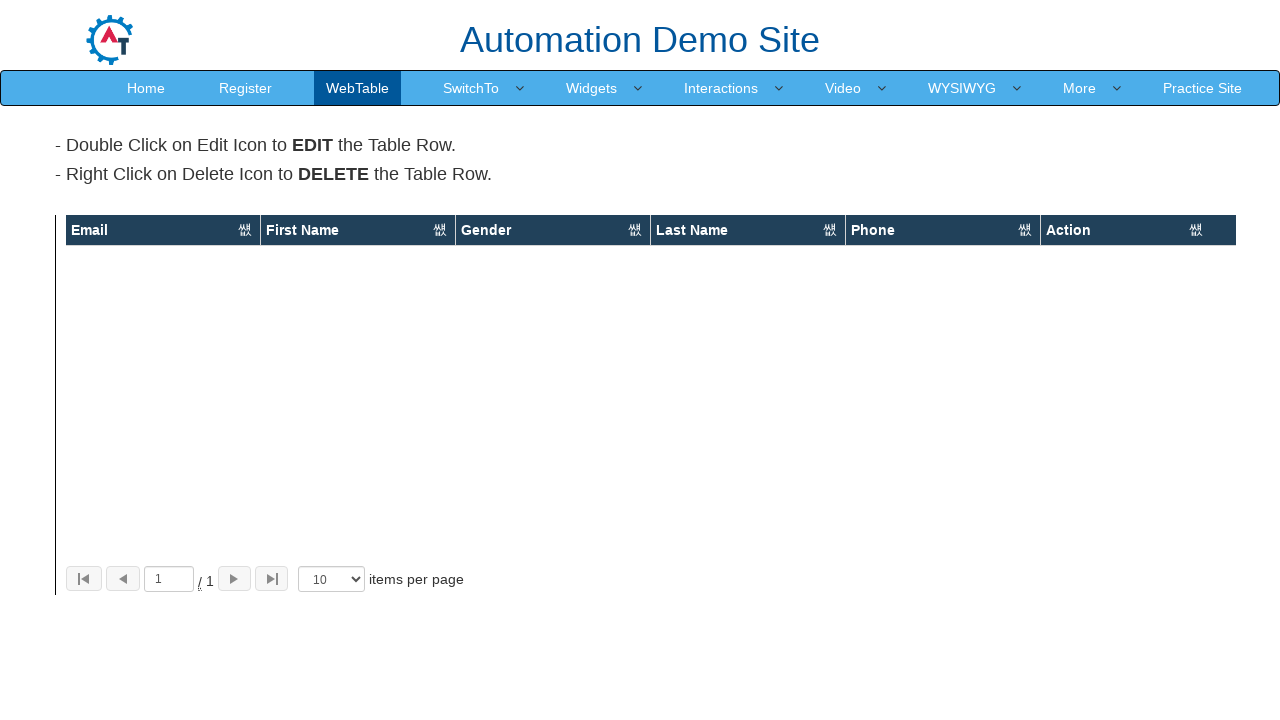

Set up dialog handler to accept alerts
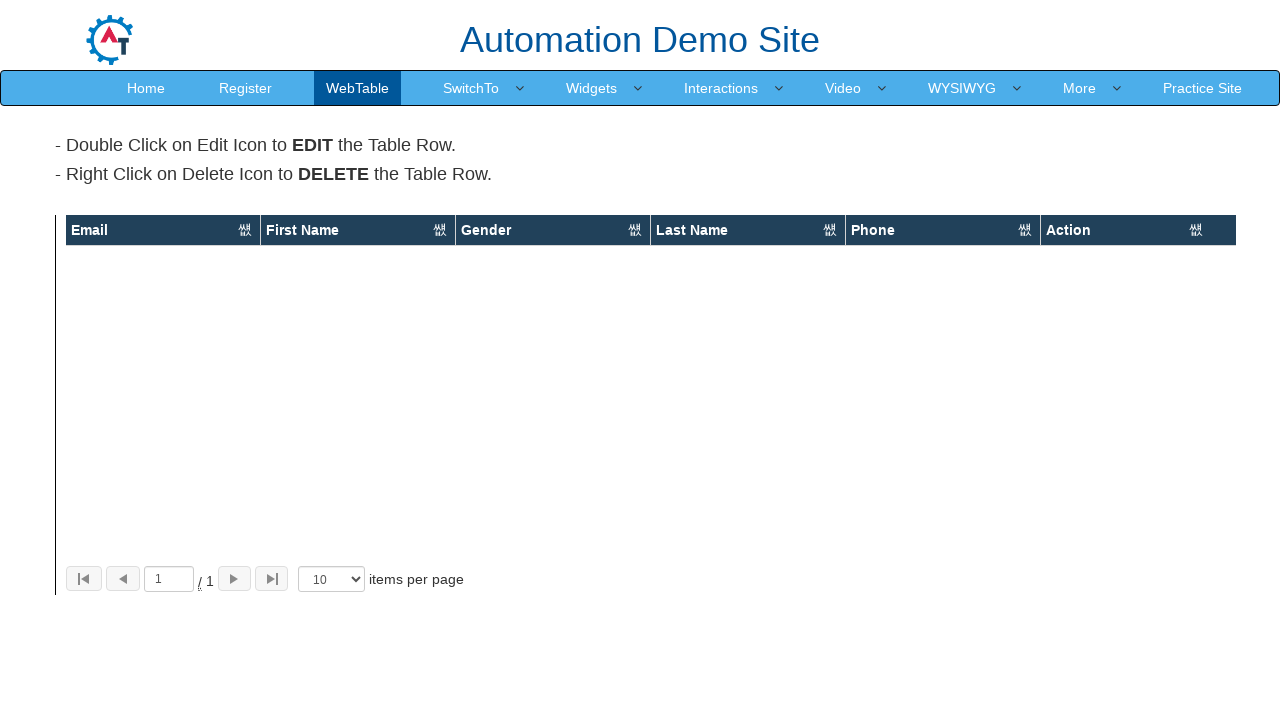

Waited for network idle - page navigation completed
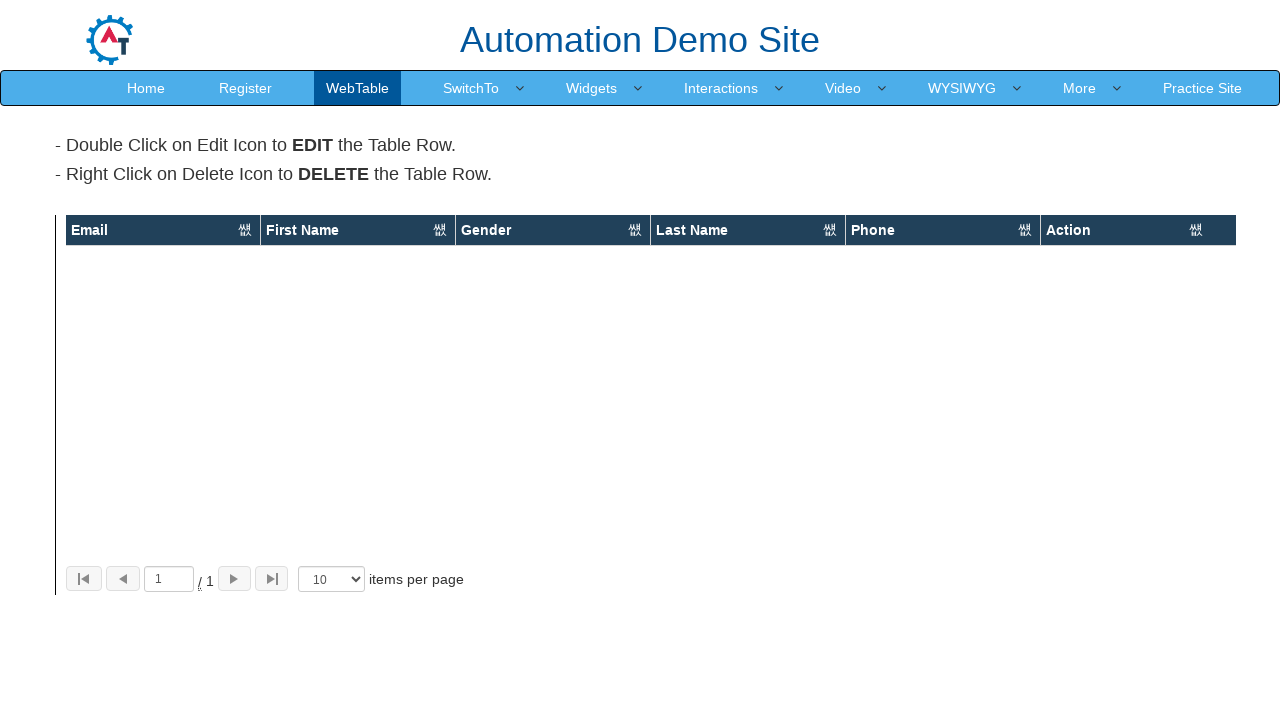

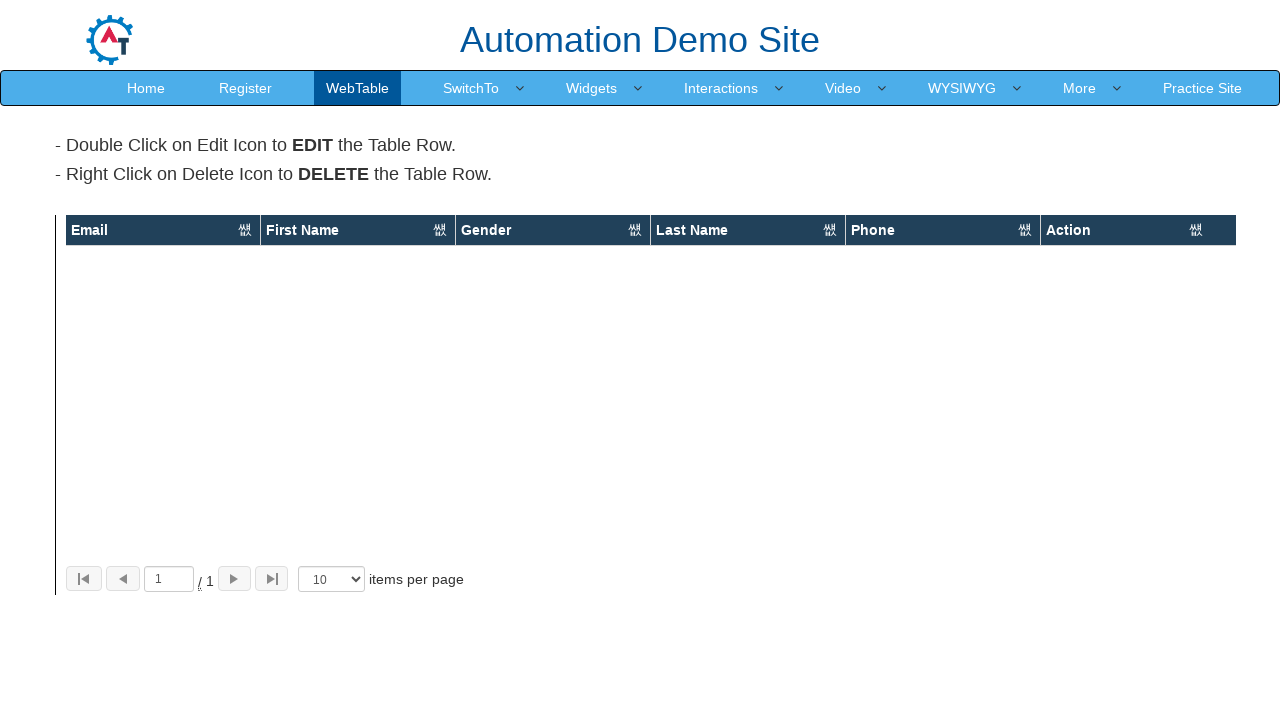